Navigates to GreensTech website and hovers over the Courses menu item

Starting URL: http://greenstech.in/selenium-course-content.html

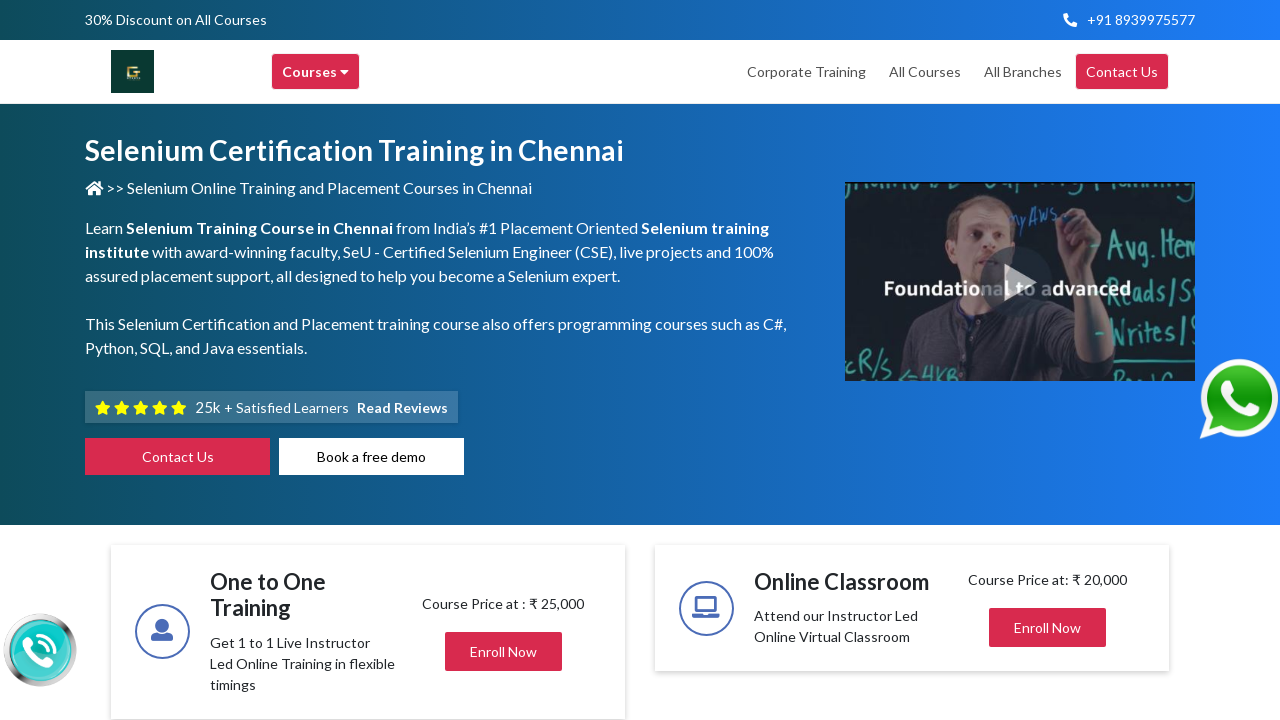

Navigated to GreensTech website
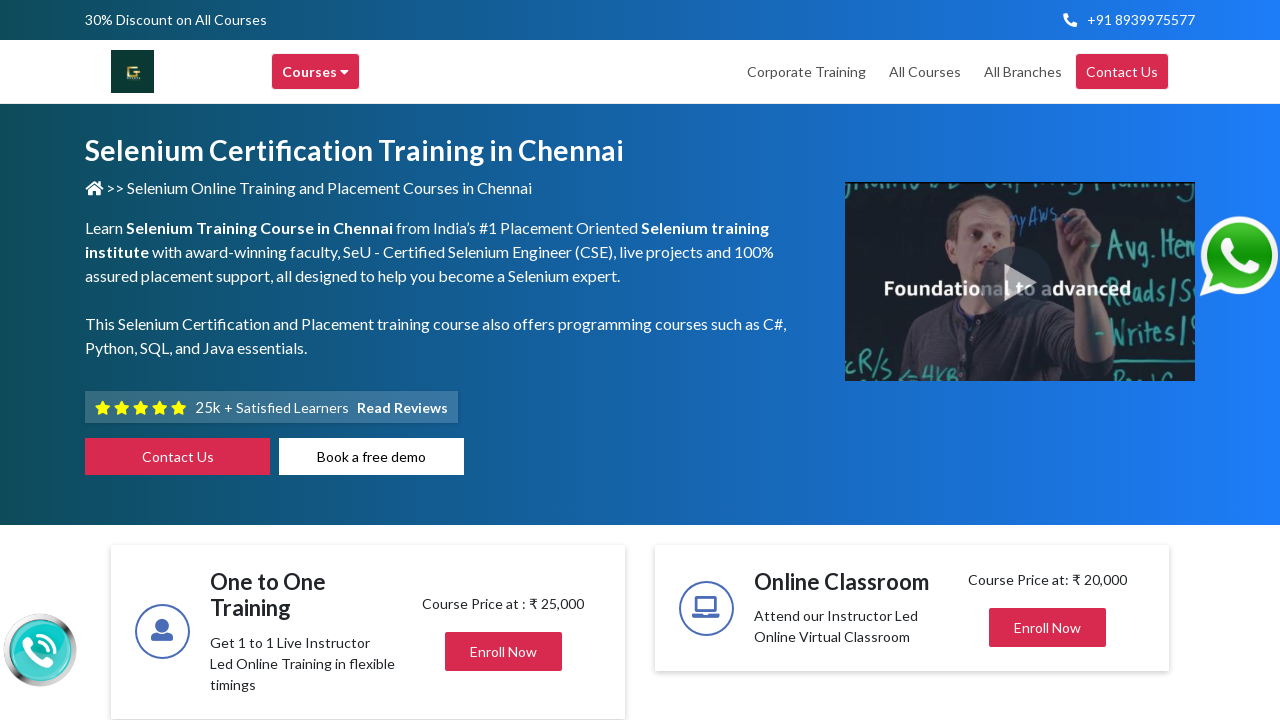

Hovered over the Courses menu item at (316, 72) on div[title='Courses']
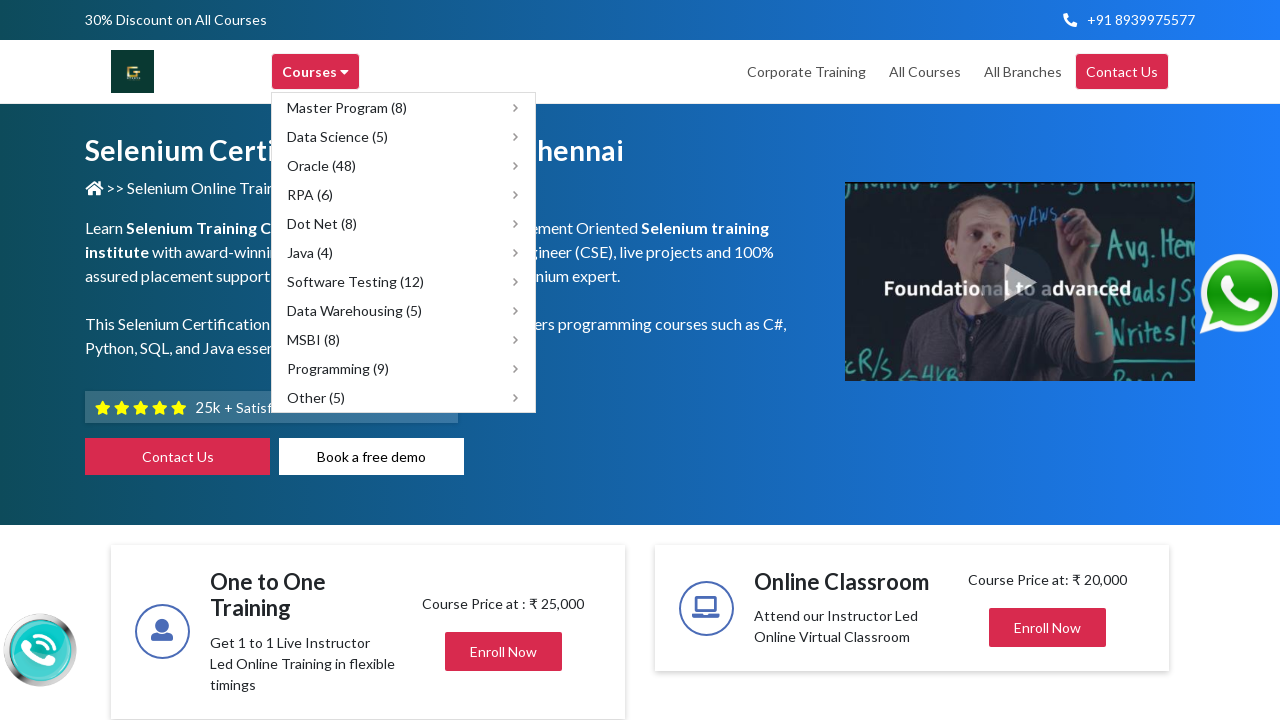

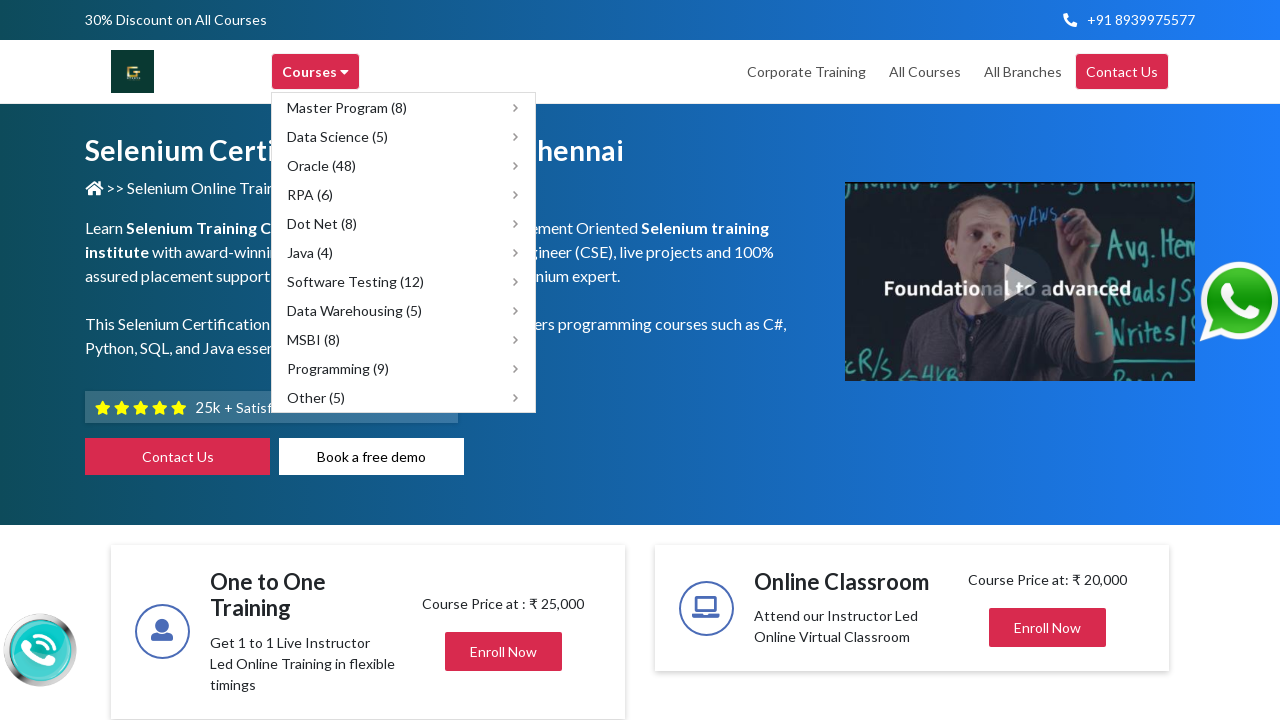